Navigates to a GitHub Pages portfolio site and waits for the page to load completely

Starting URL: https://rupeshsahu.github.io/

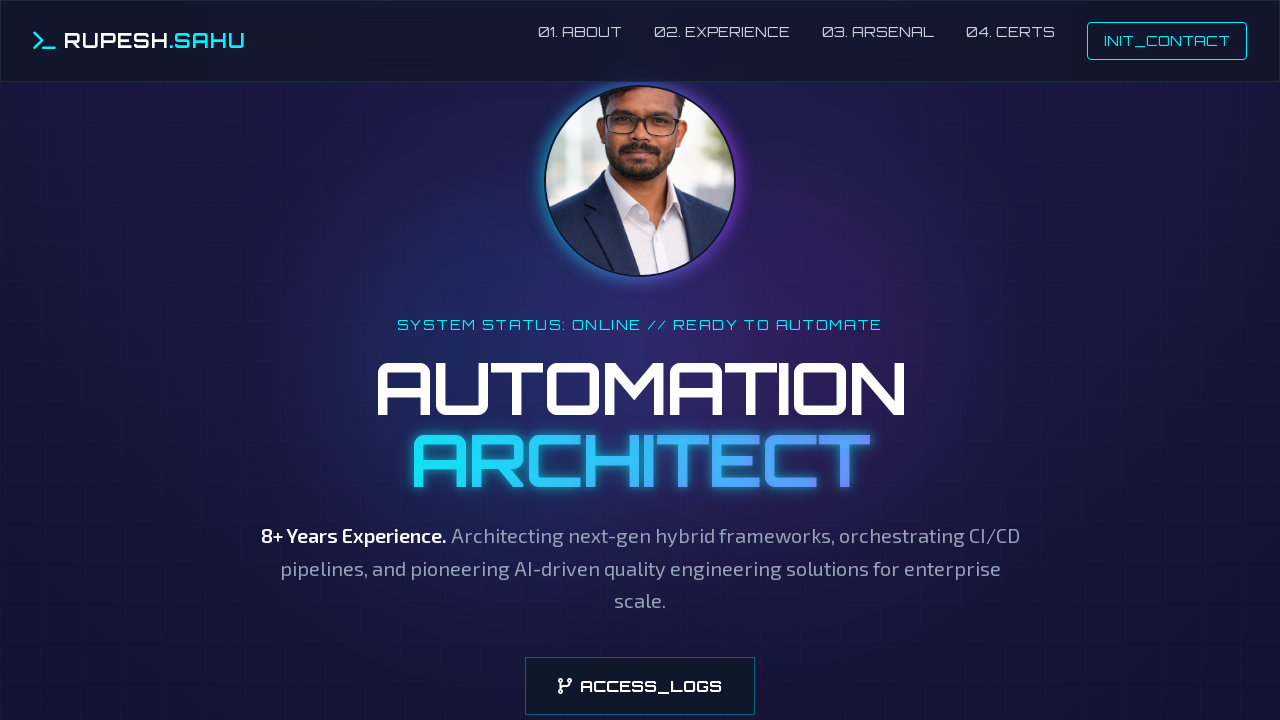

Navigated to GitHub Pages portfolio site and waited for page to load completely
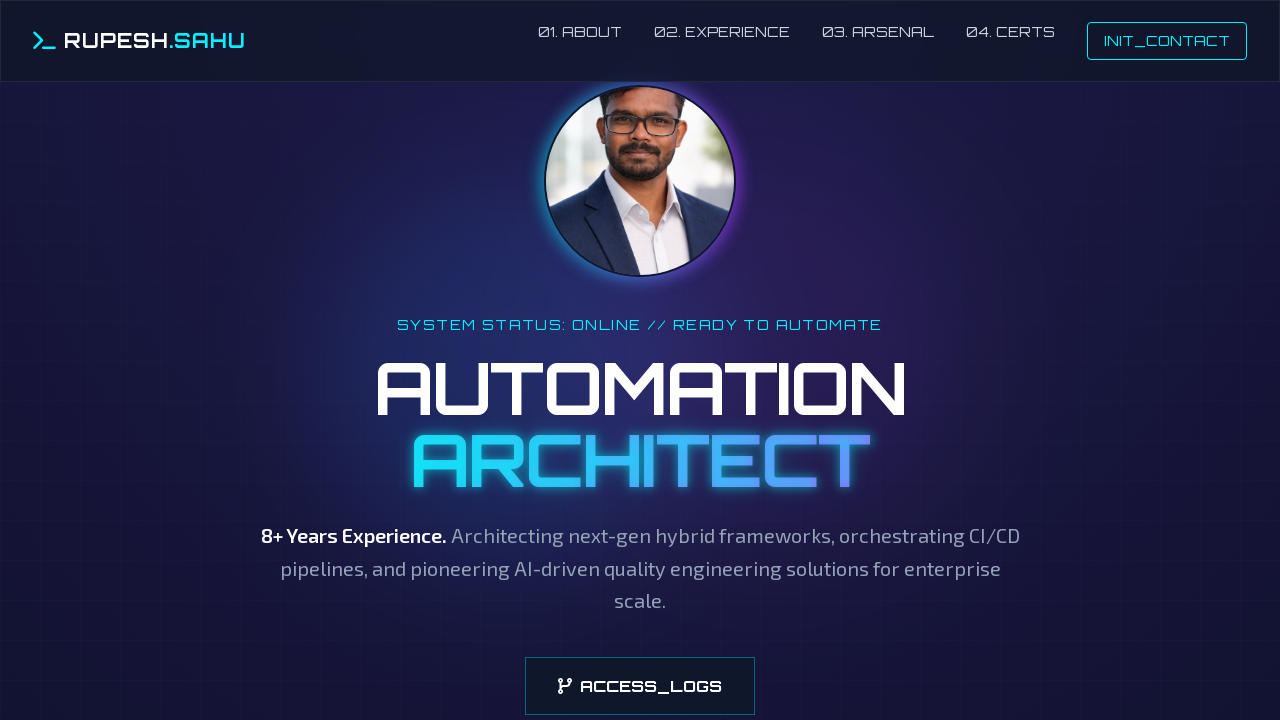

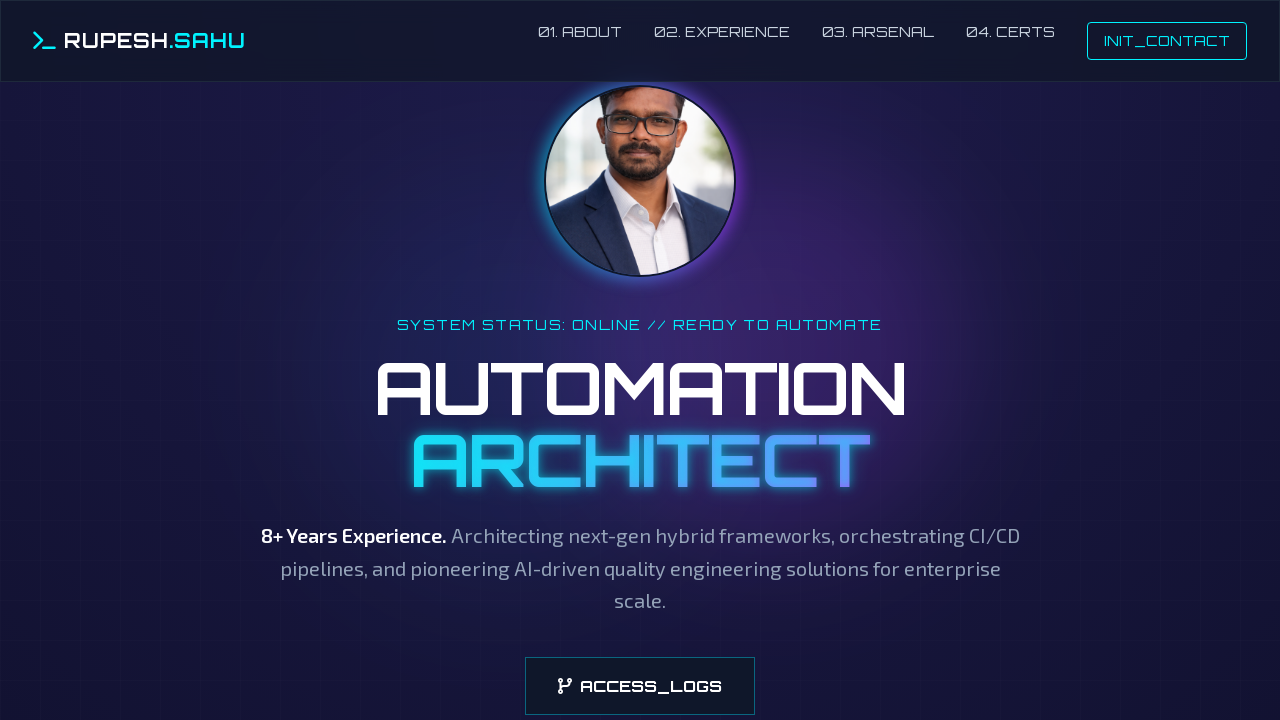